Tests editing a todo item by double-clicking, modifying the text, and pressing Enter

Starting URL: https://demo.playwright.dev/todomvc

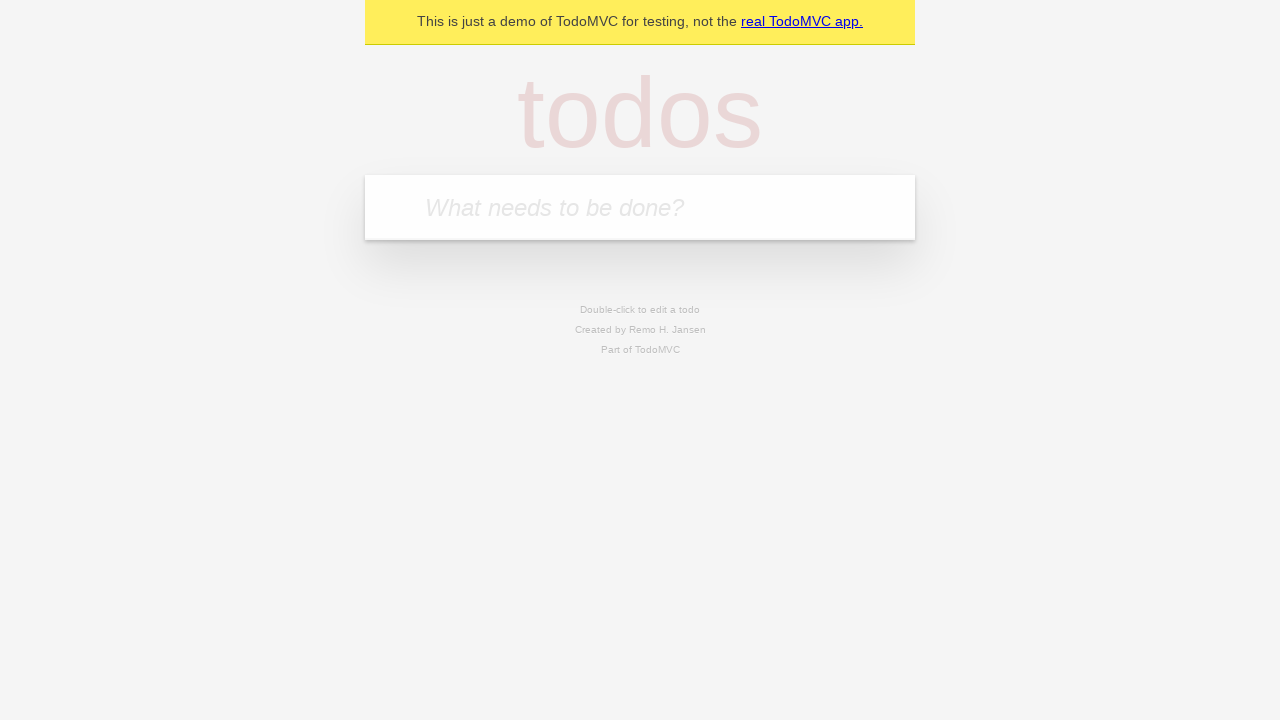

Filled new todo input with 'buy some cheese' on .new-todo
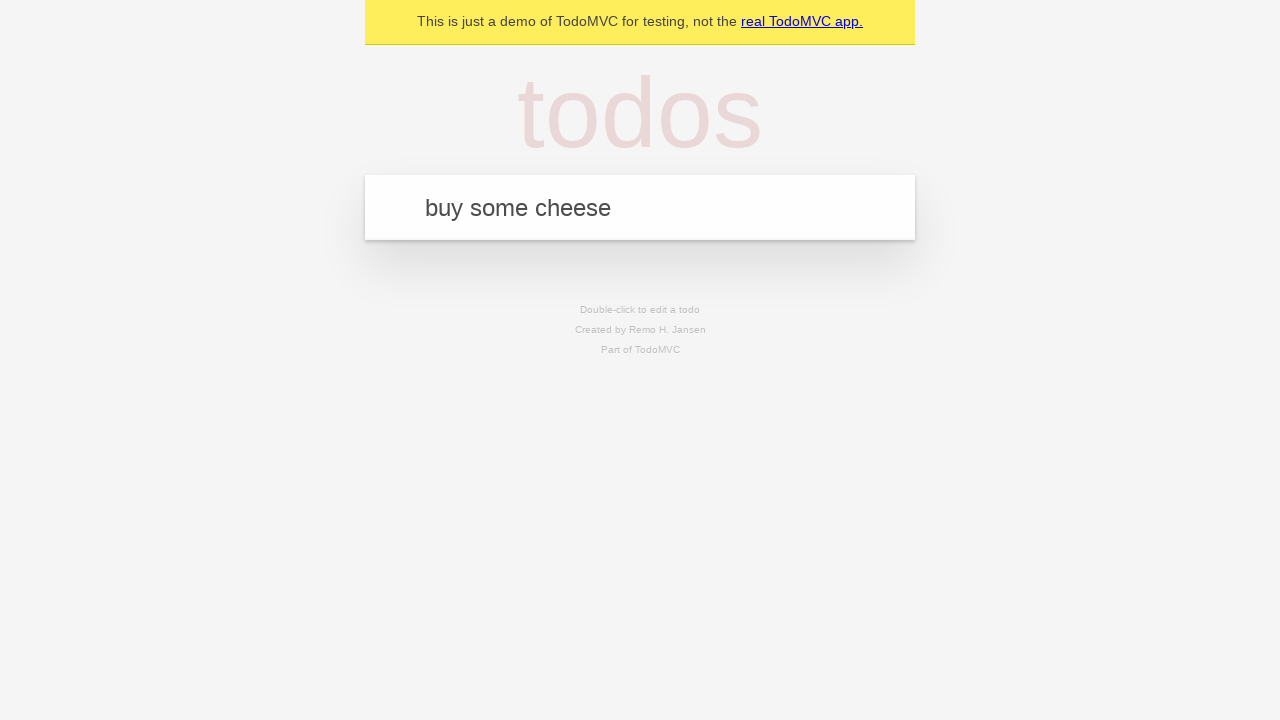

Pressed Enter to add todo 'buy some cheese' on .new-todo
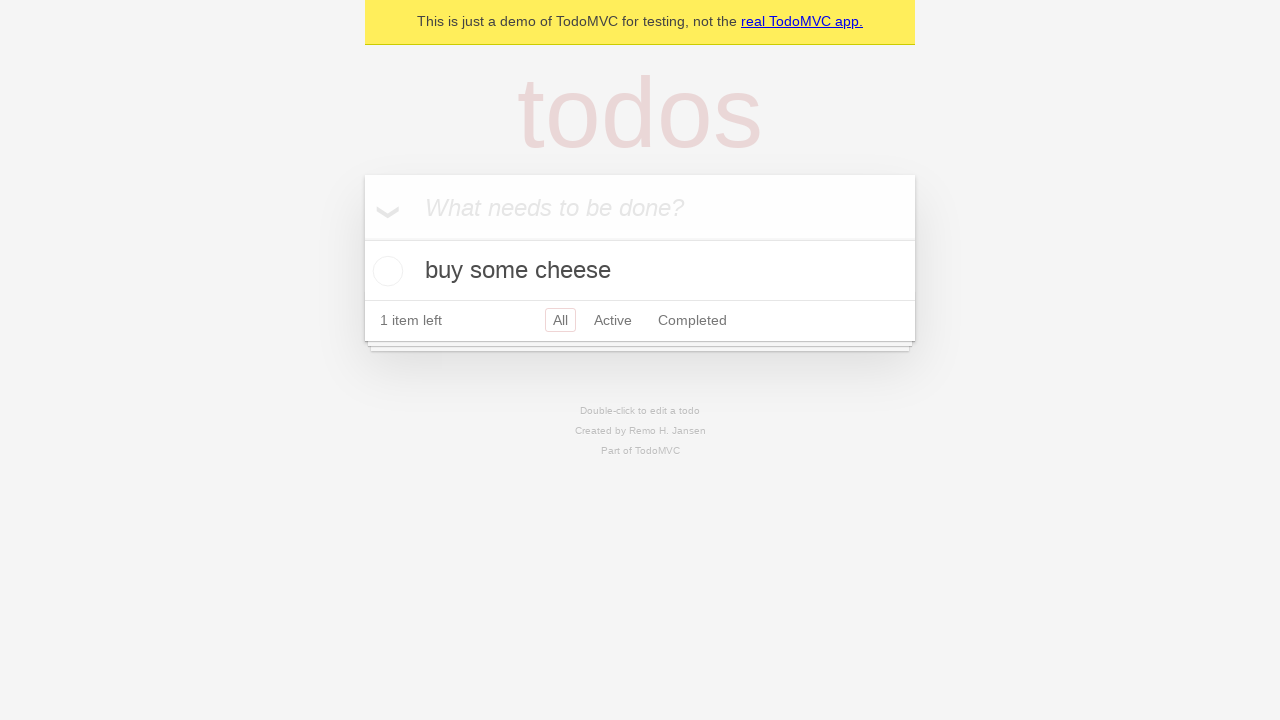

Filled new todo input with 'feed the cat' on .new-todo
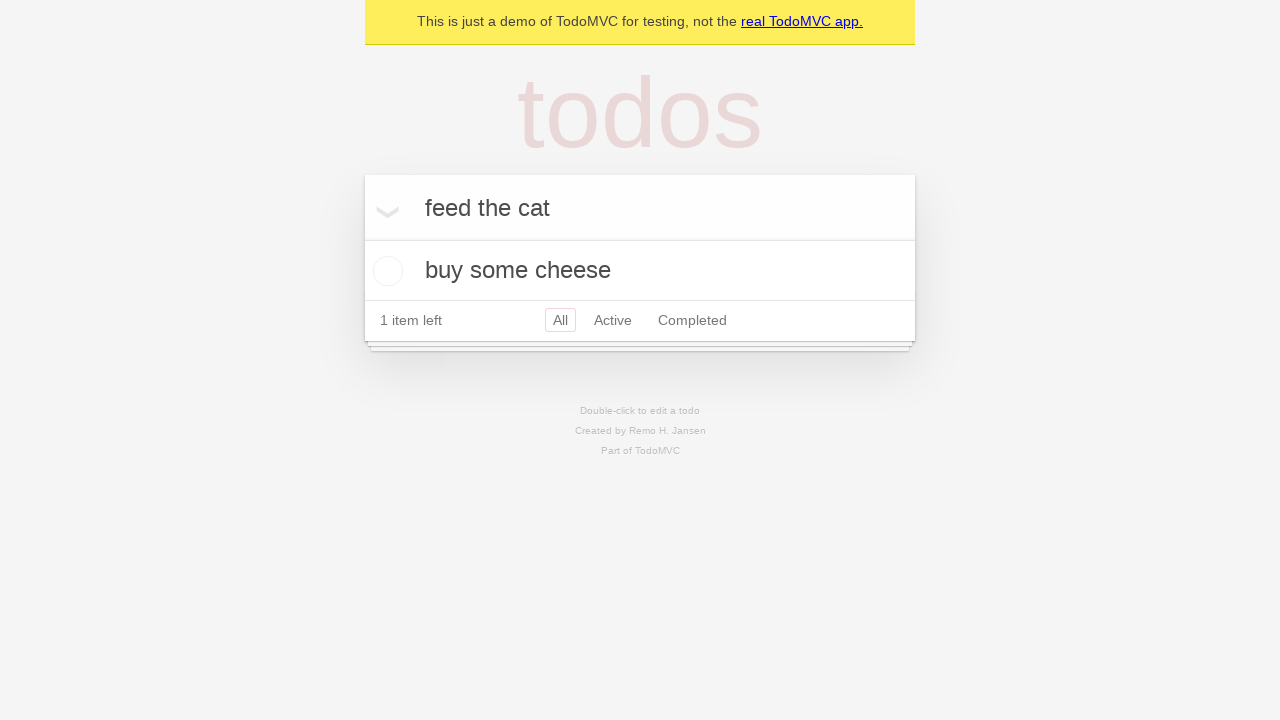

Pressed Enter to add todo 'feed the cat' on .new-todo
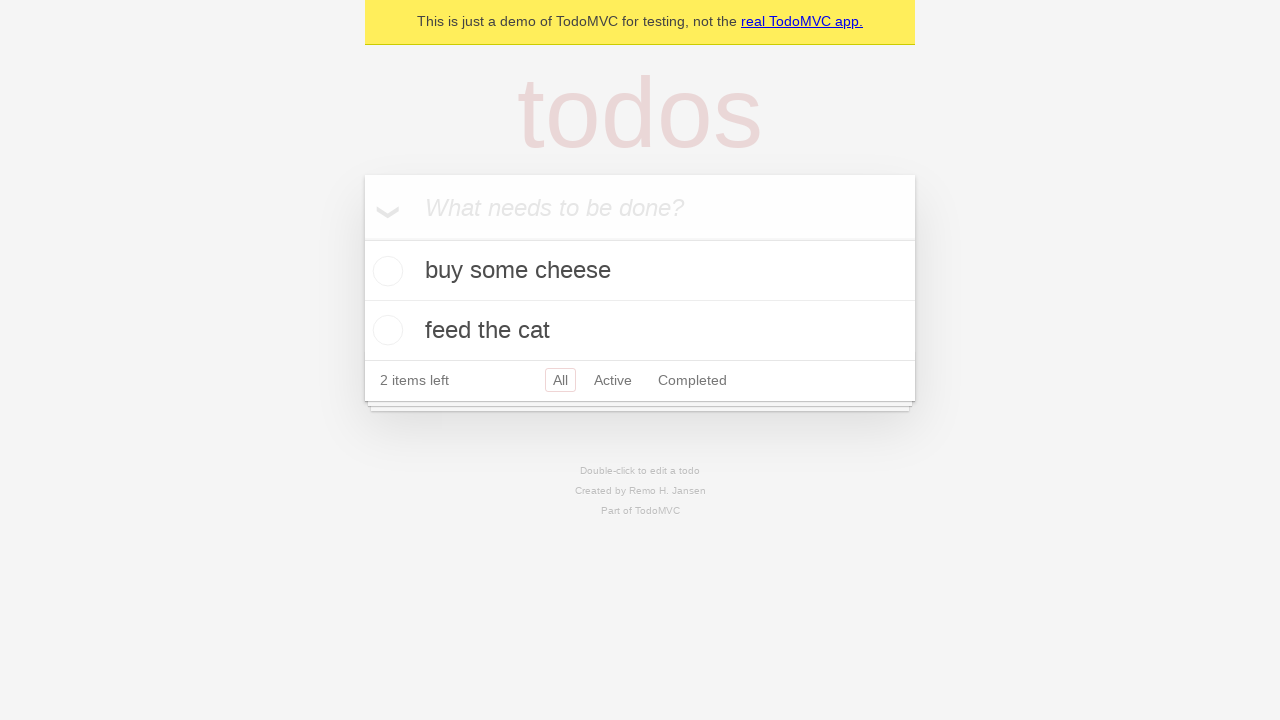

Filled new todo input with 'book a doctors appointment' on .new-todo
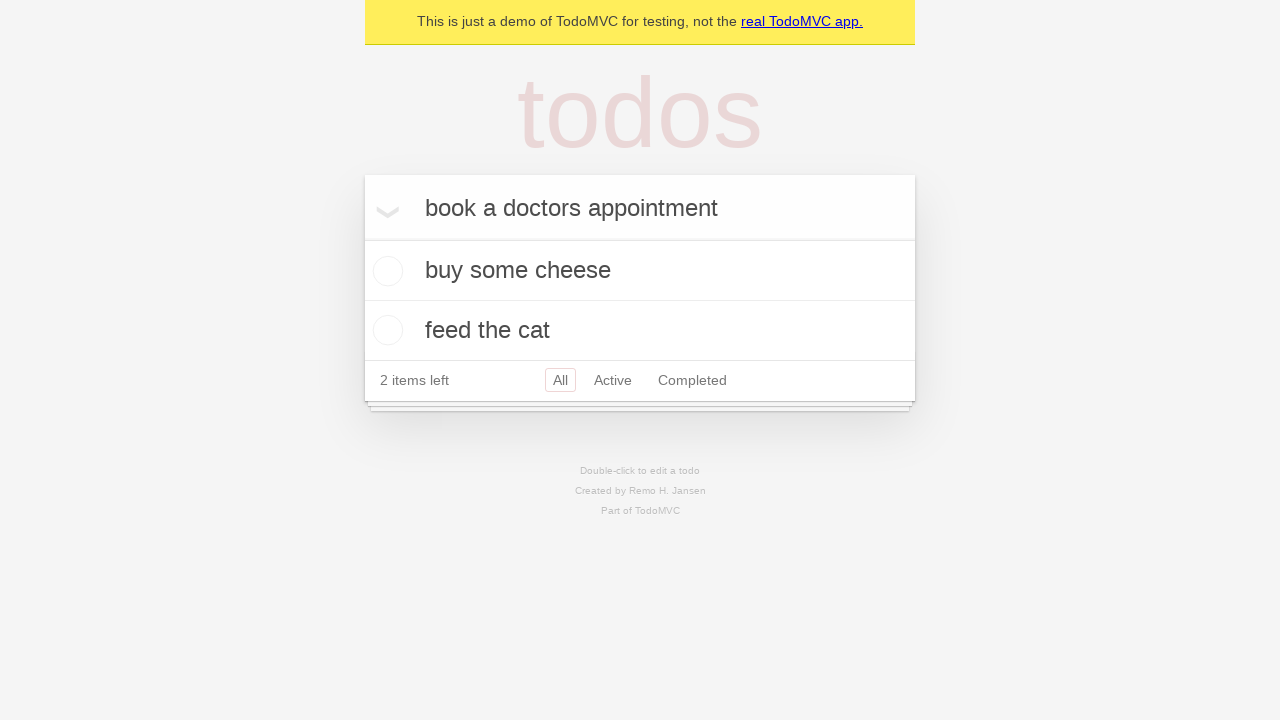

Pressed Enter to add todo 'book a doctors appointment' on .new-todo
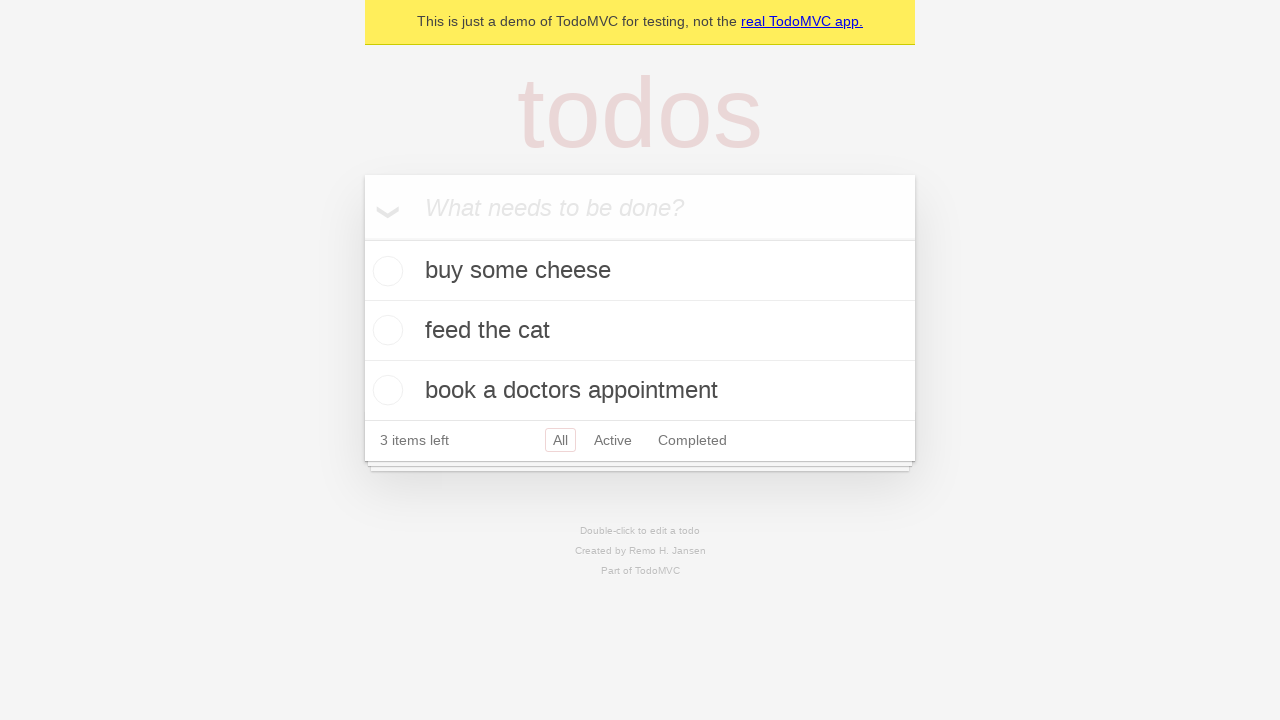

All 3 todo items have been added to the list
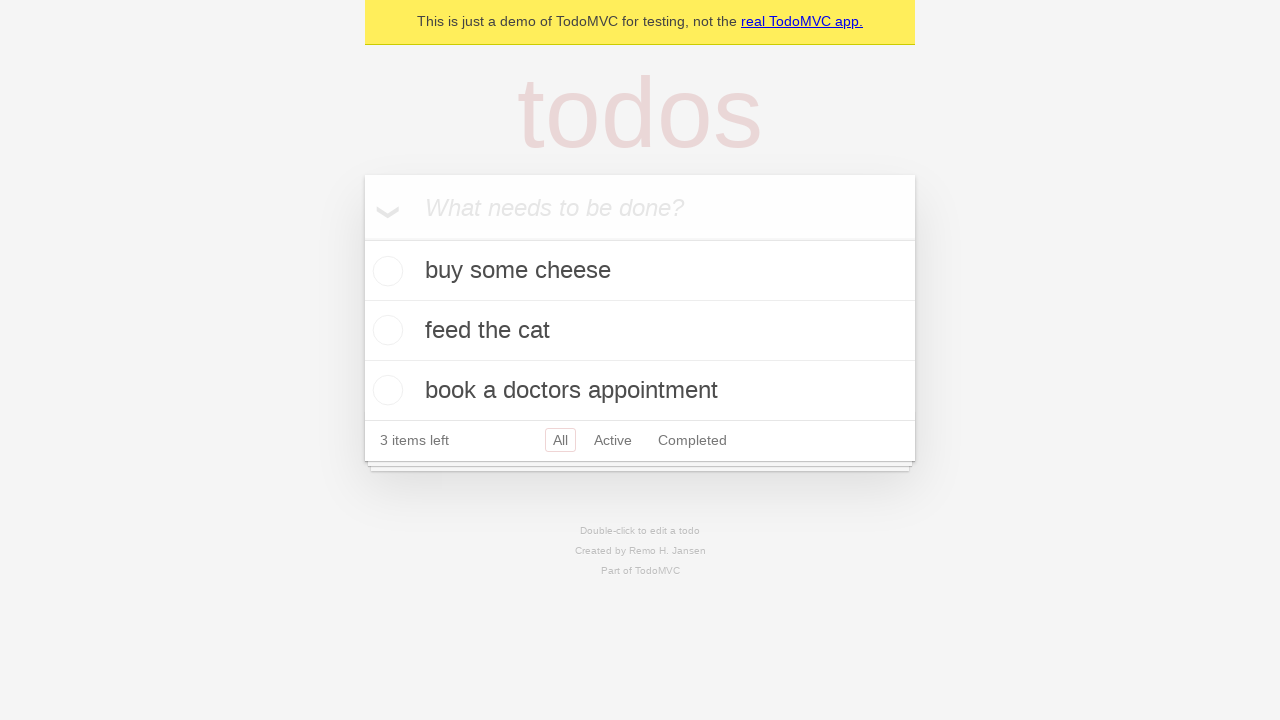

Double-clicked the second todo item to enter edit mode at (640, 331) on .todo-list li >> nth=1
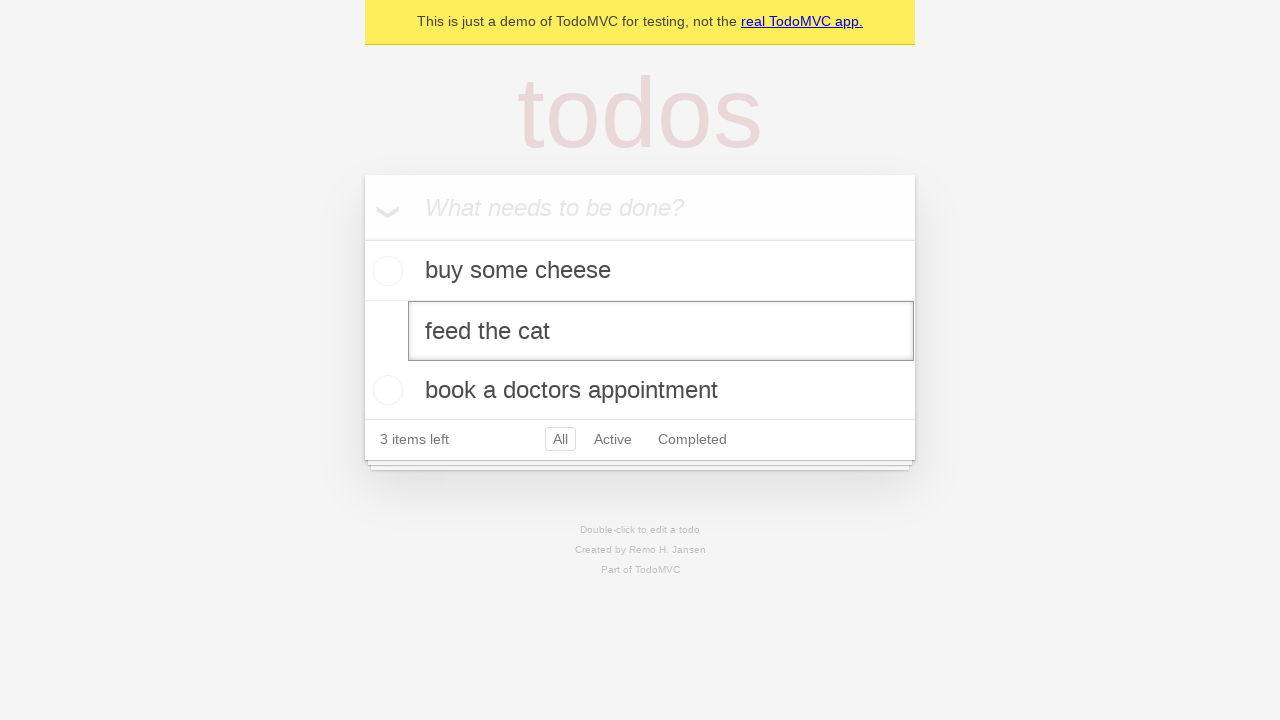

Changed todo text from 'feed the cat' to 'buy some sausages' on .todo-list li >> nth=1 >> .edit
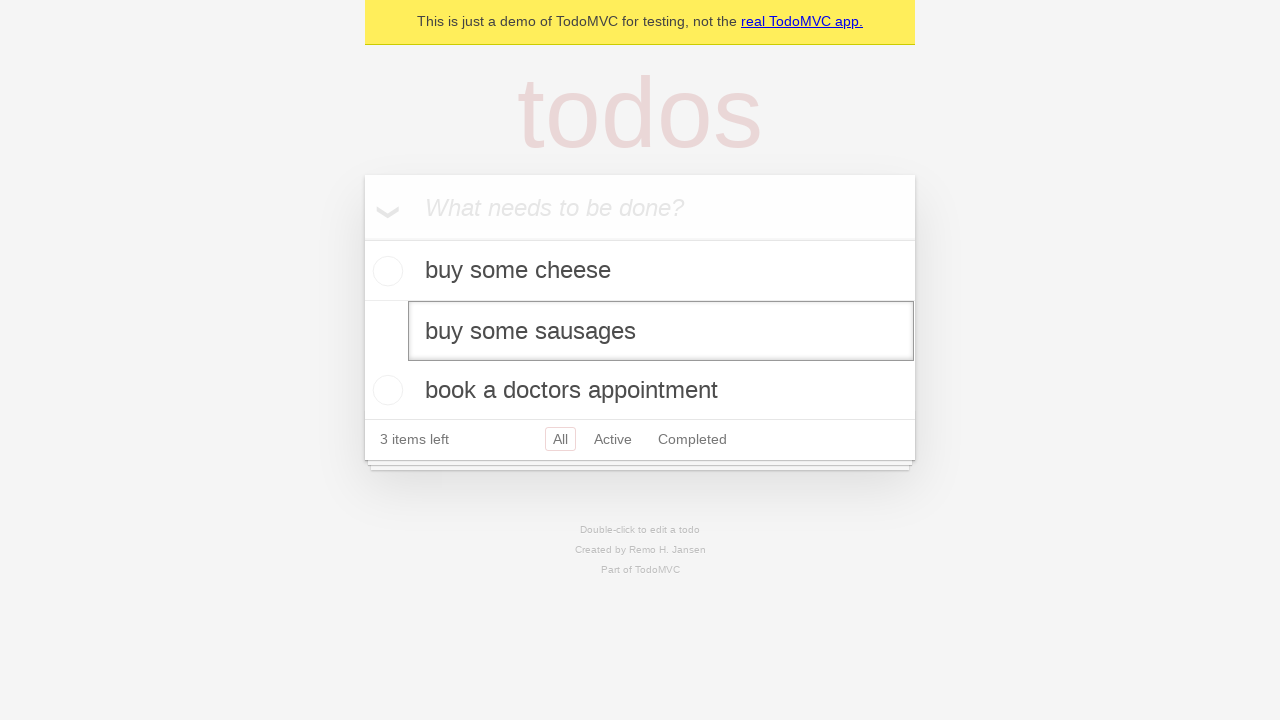

Pressed Enter to save the edited todo item on .todo-list li >> nth=1 >> .edit
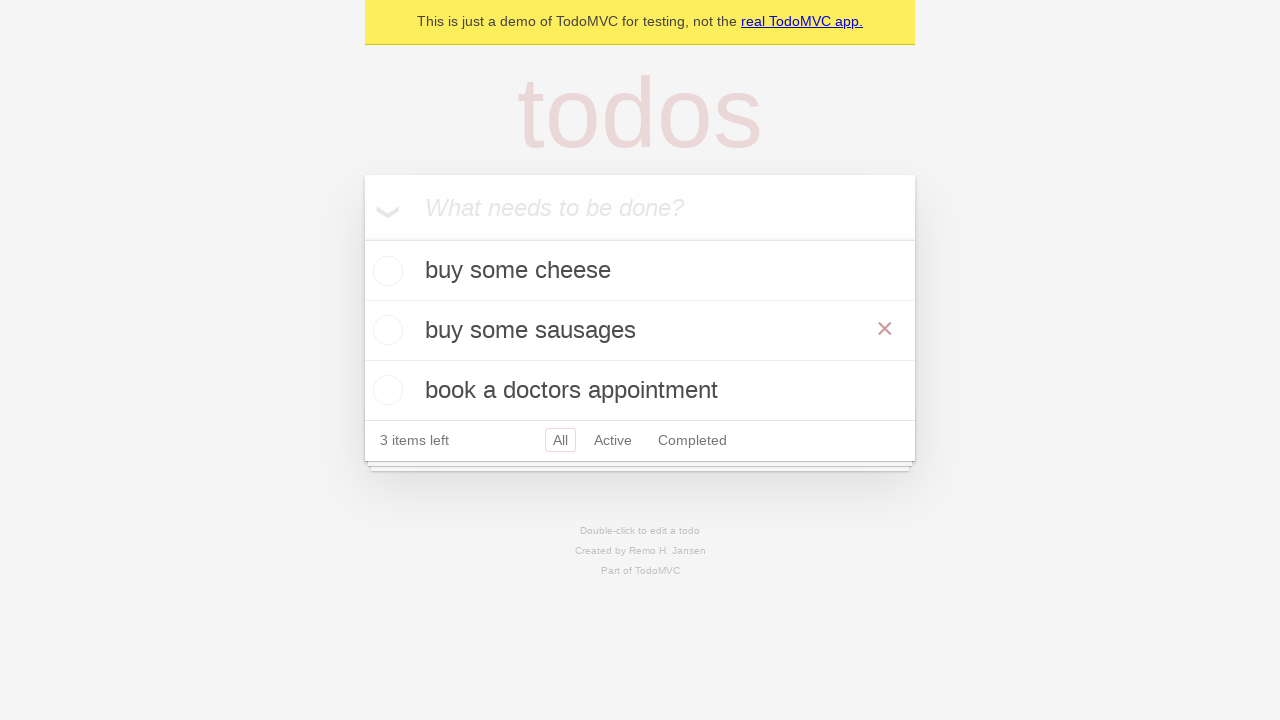

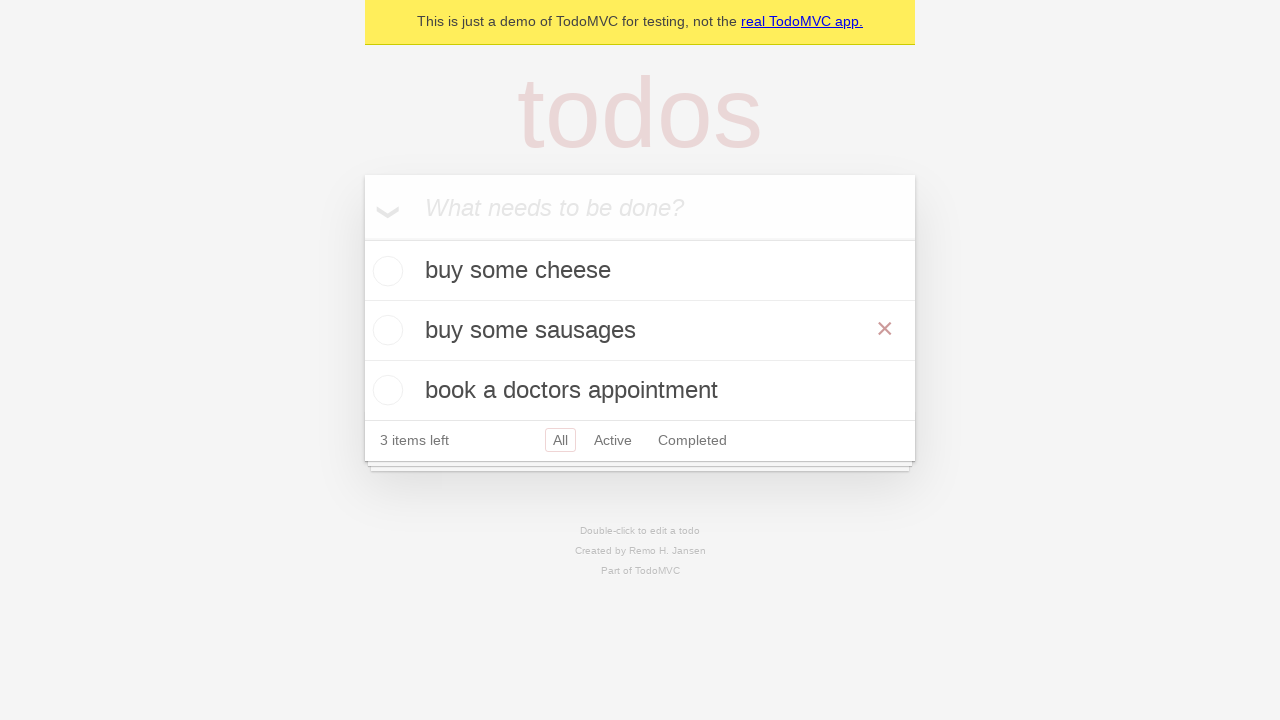